Tests age form submission by entering name and age, then verifying the resulting message

Starting URL: https://kristinek.github.io/site/examples/age

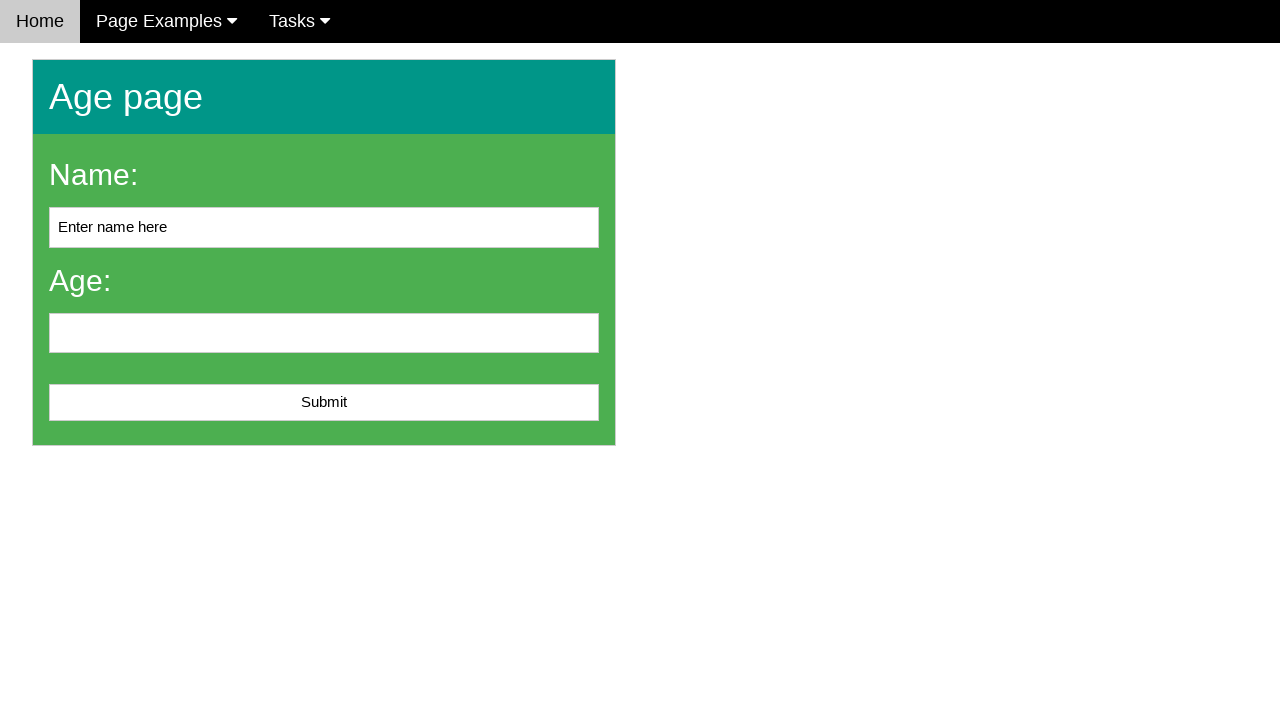

Cleared the name field on #name
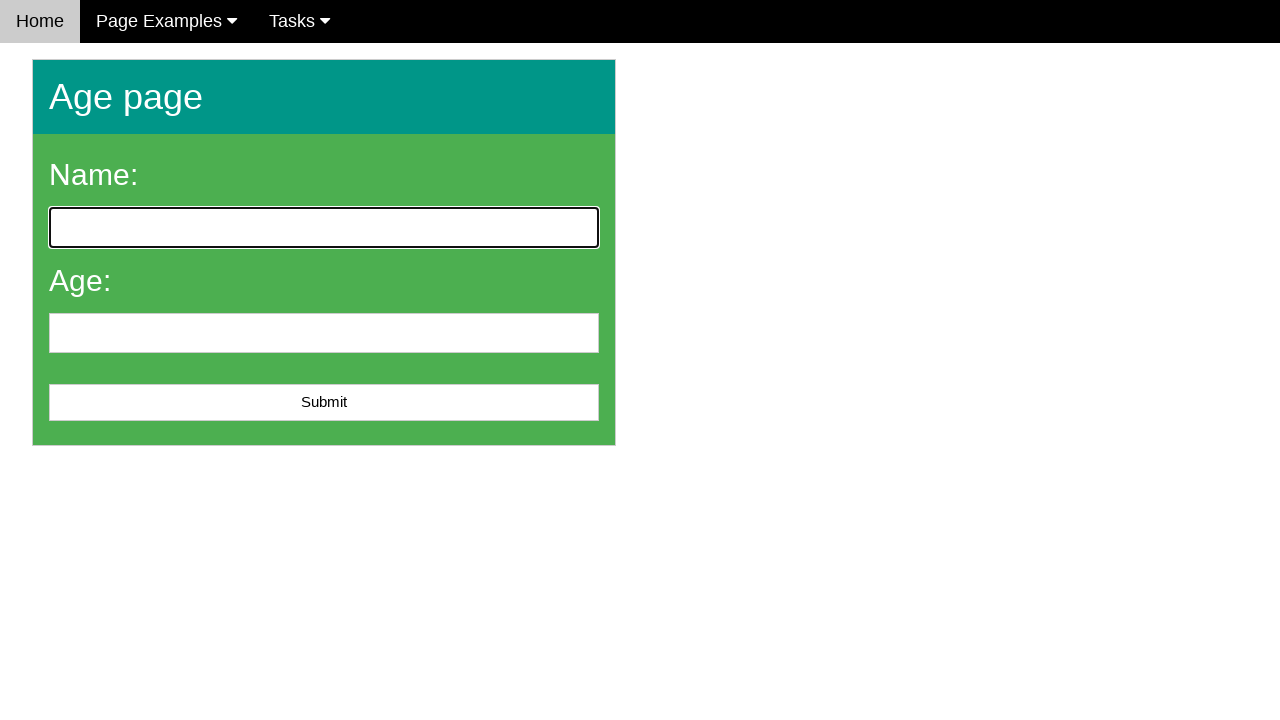

Filled name field with 'John Doe' on #name
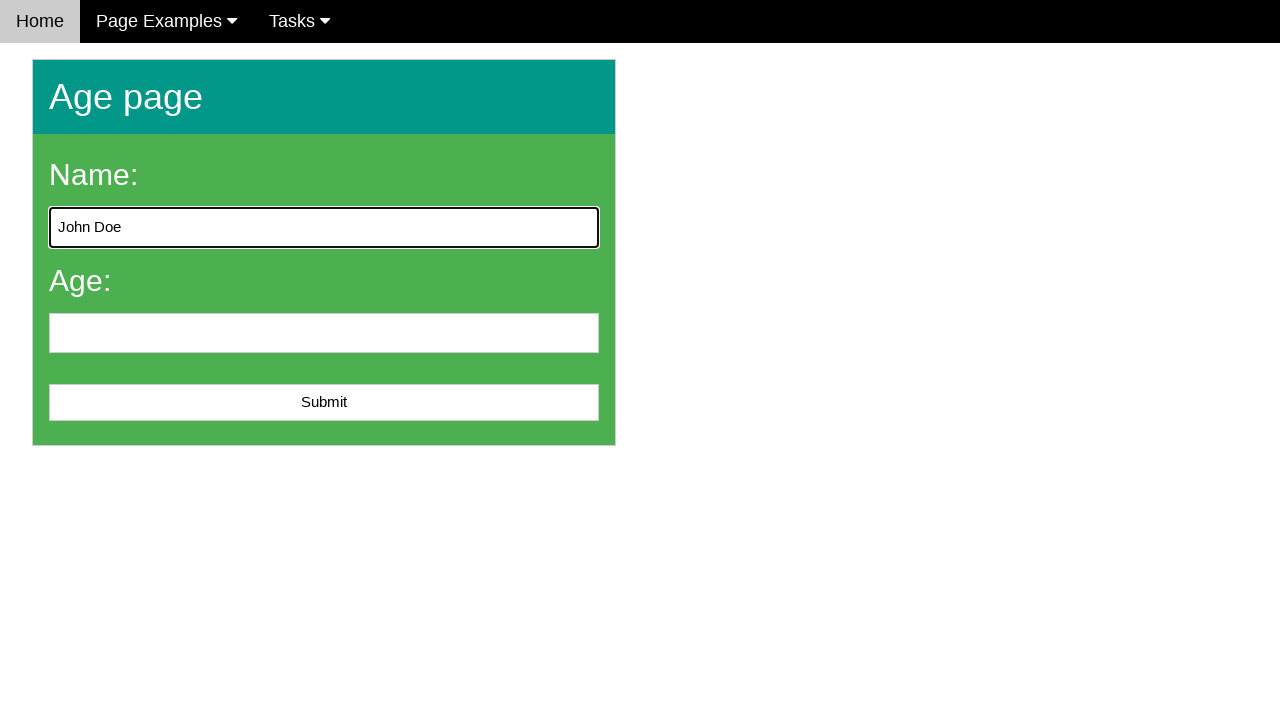

Filled age field with '25' on #age
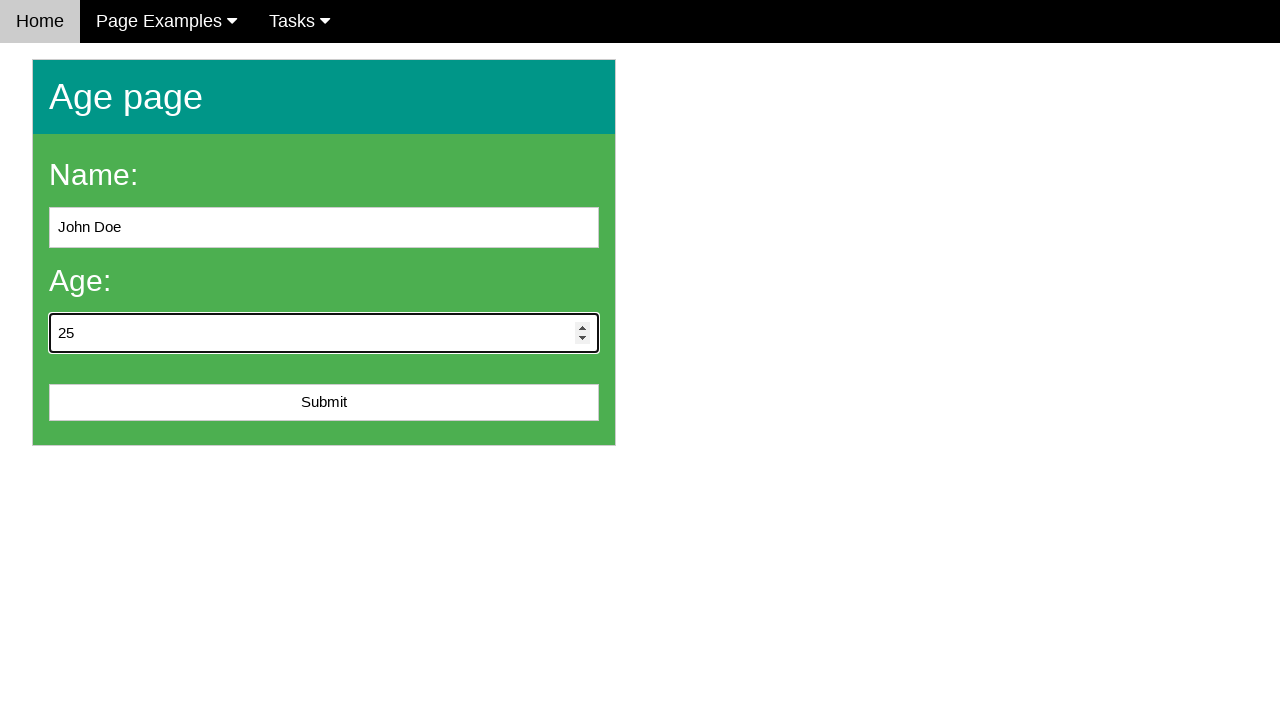

Clicked submit button to submit age form at (324, 403) on #submit
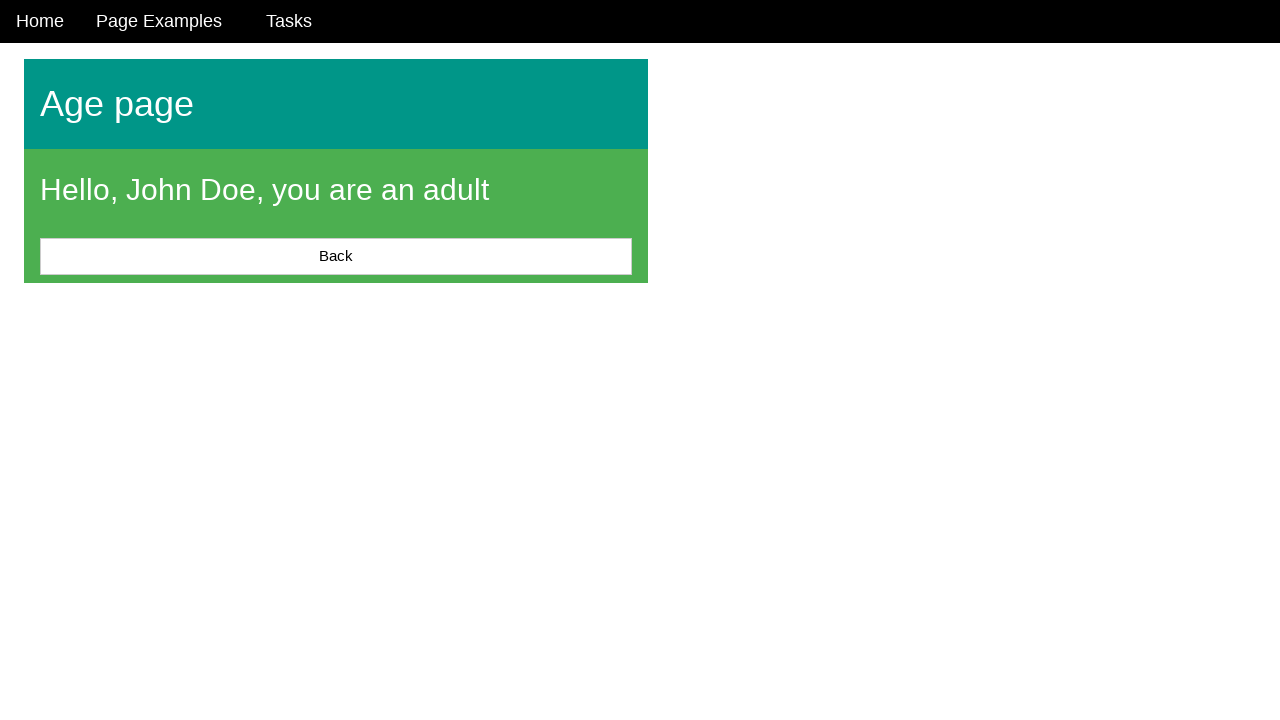

Age form submission message appeared
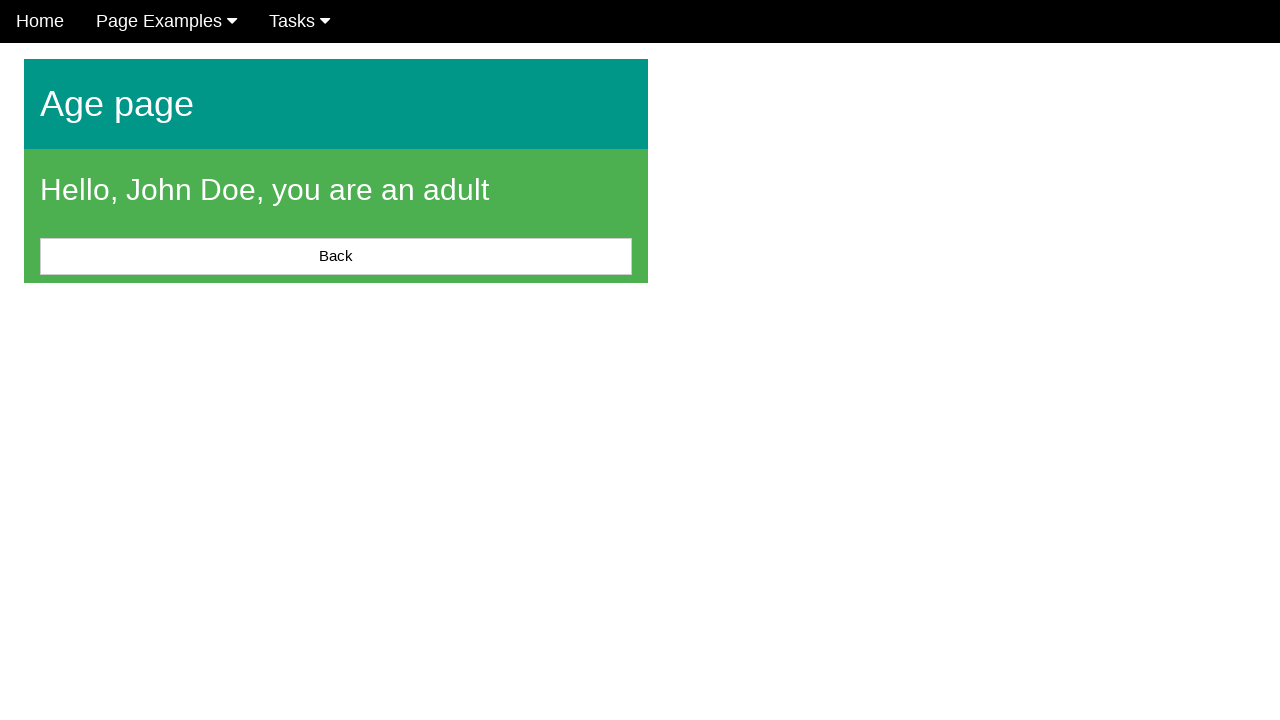

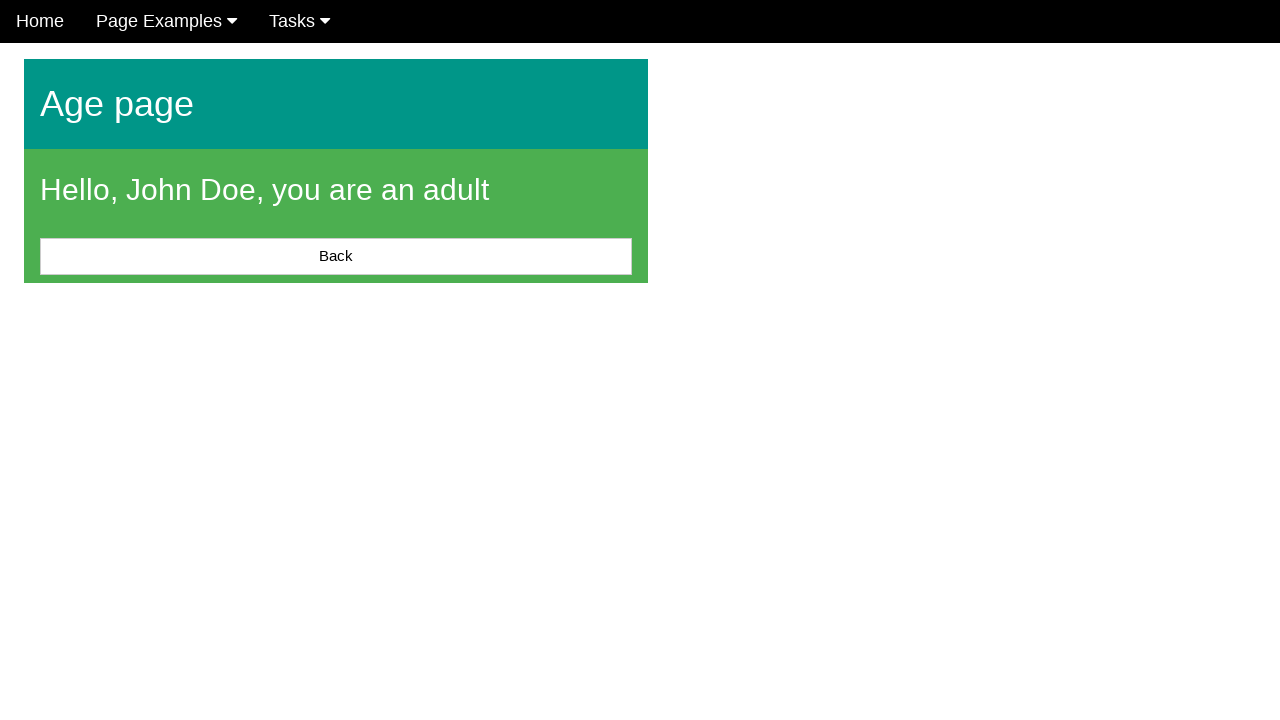